Navigates to a forms page and interacts with pagination elements, verifying that pagination controls are present and clickable on the page.

Starting URL: https://www.scrapethissite.com/pages/forms/

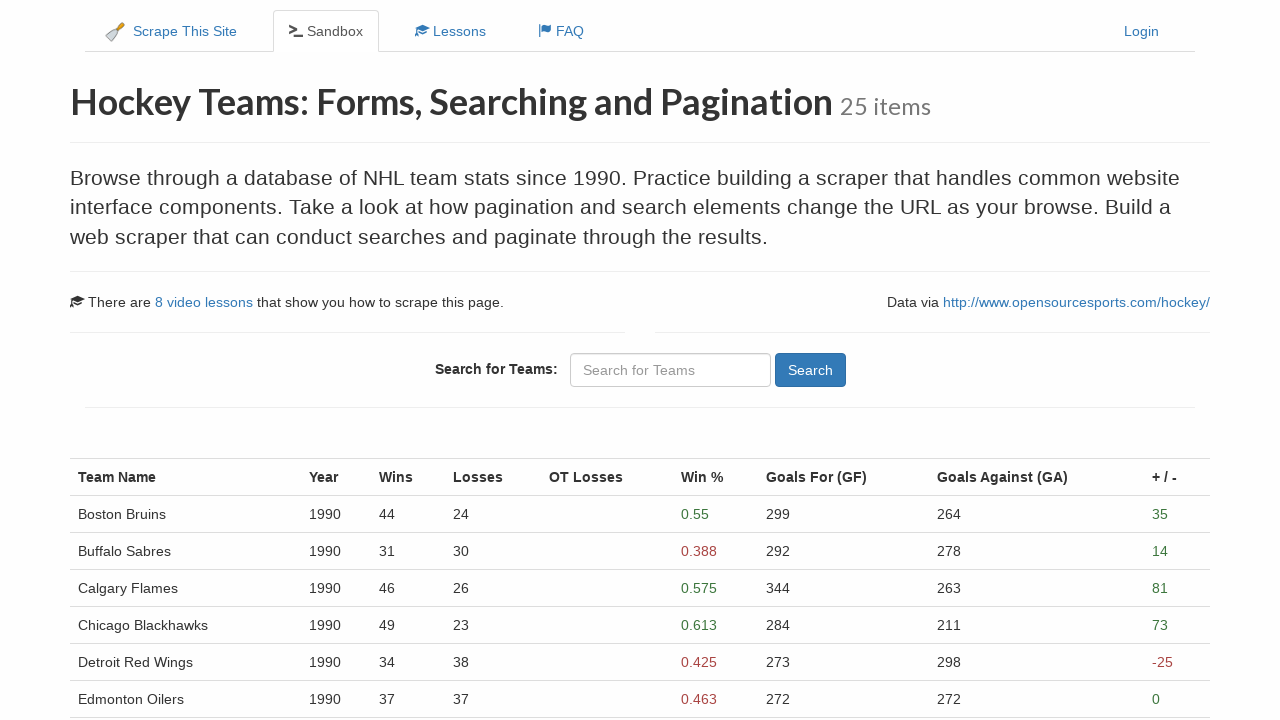

Waited for page to load (domcontentloaded)
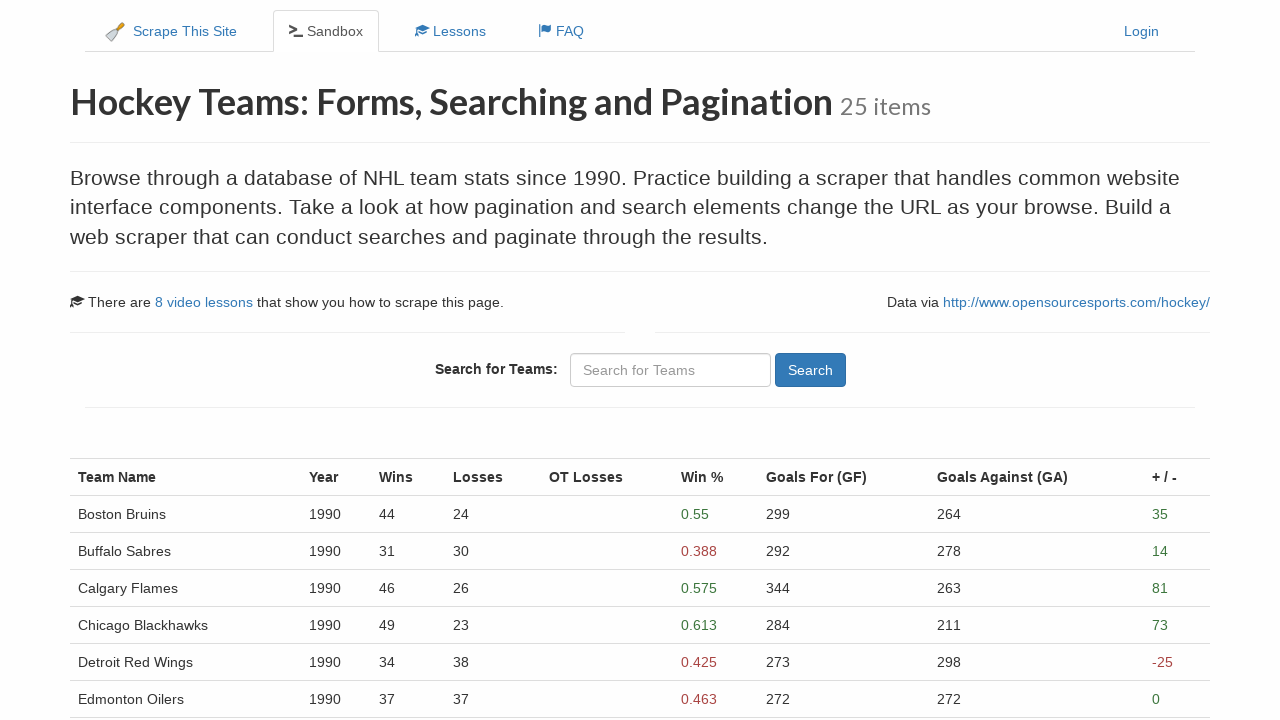

Located pagination elements on the page
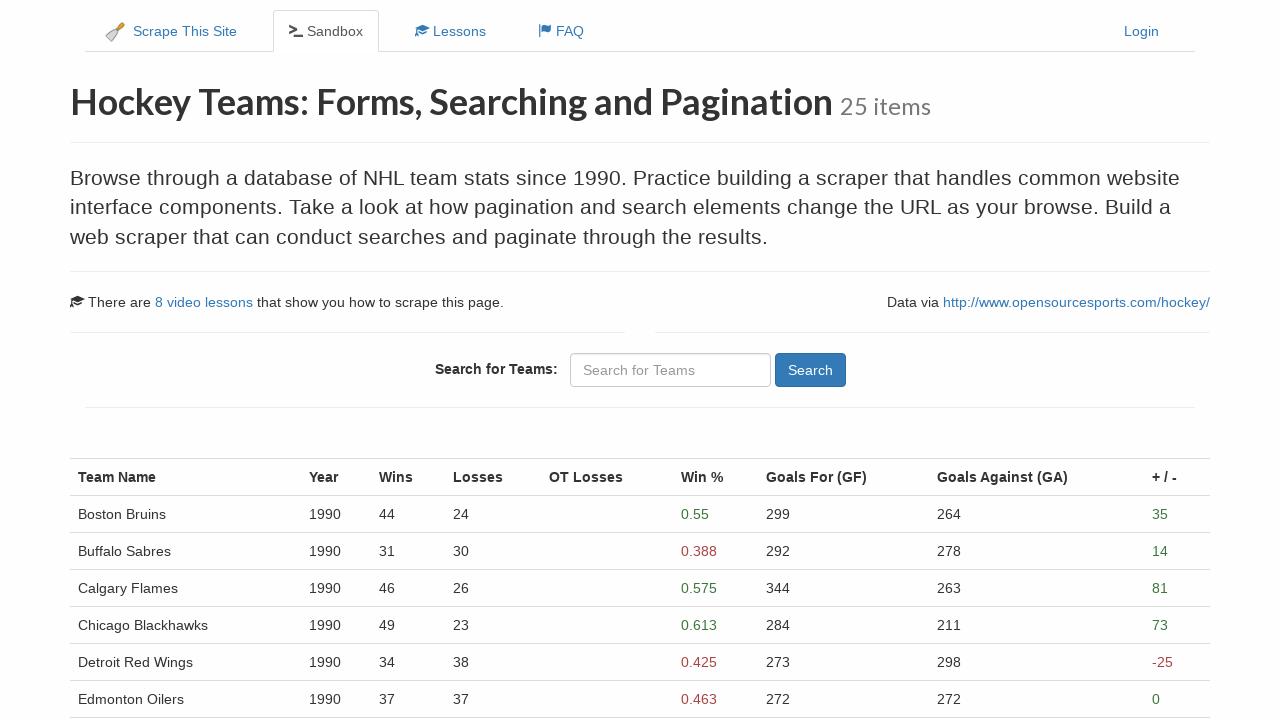

Verified first pagination element is visible
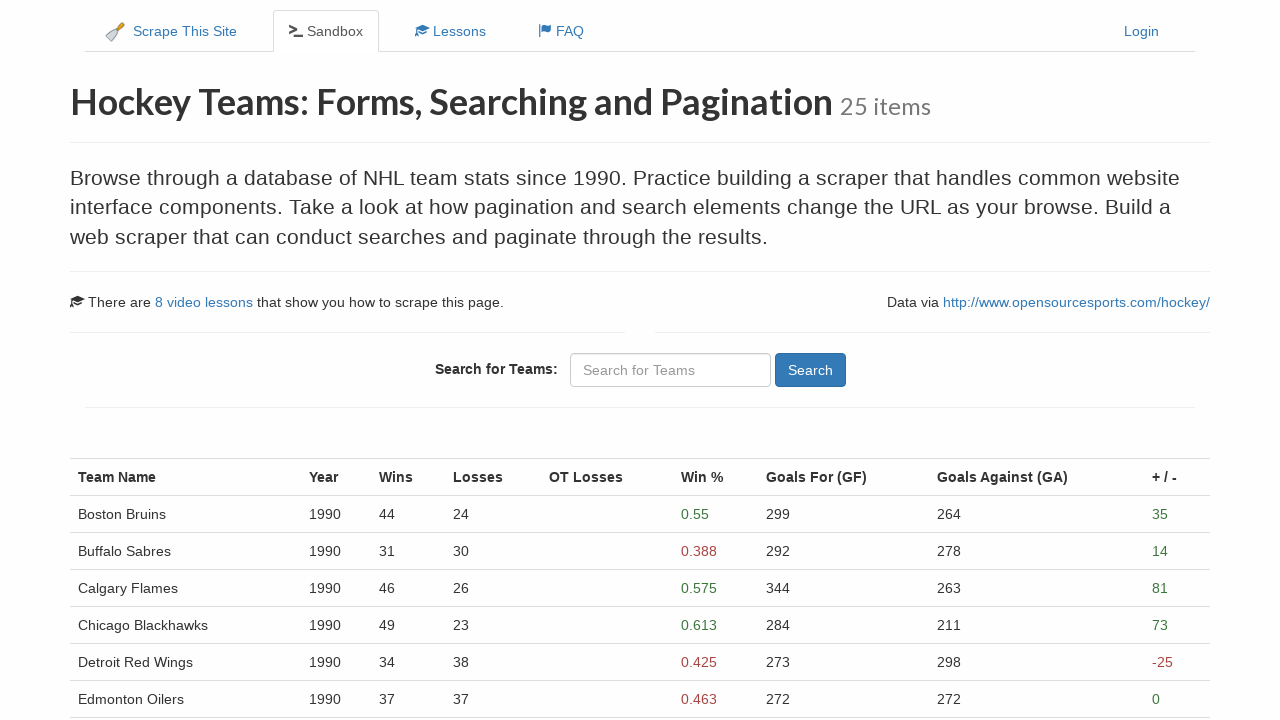

Located all pagination links
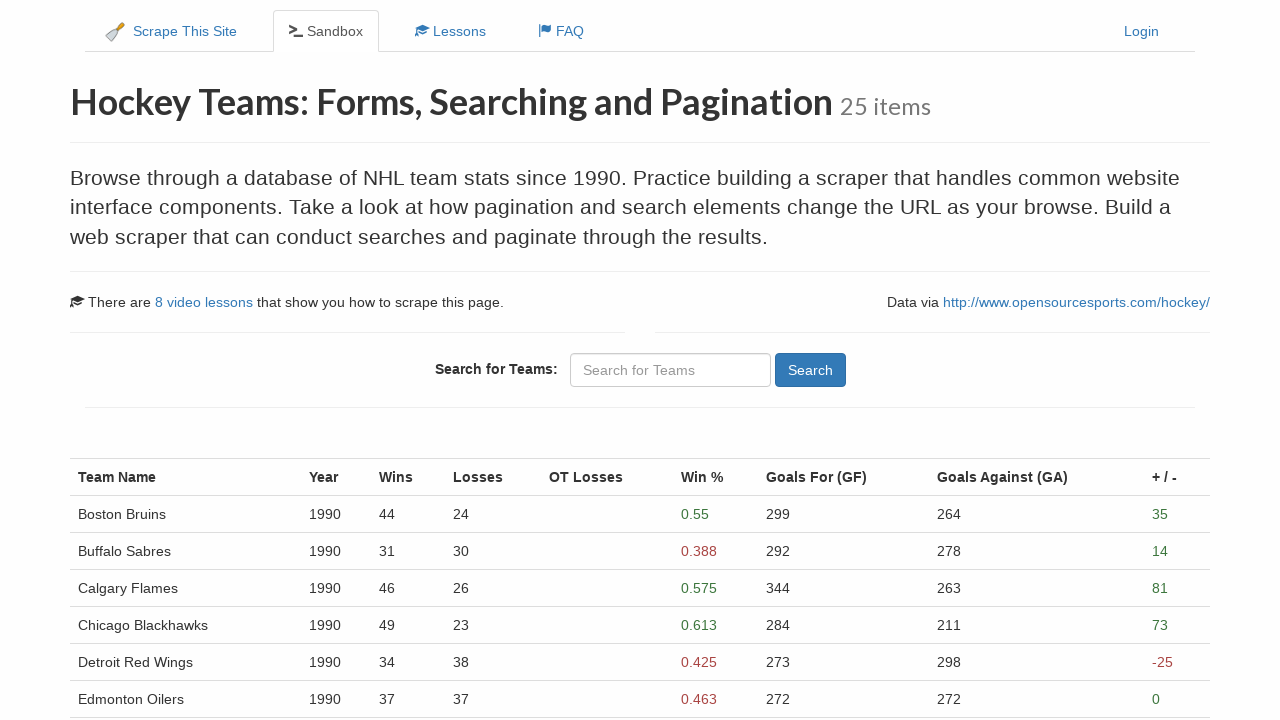

Clicked first pagination link at (102, 514) on .pagination a >> nth=0
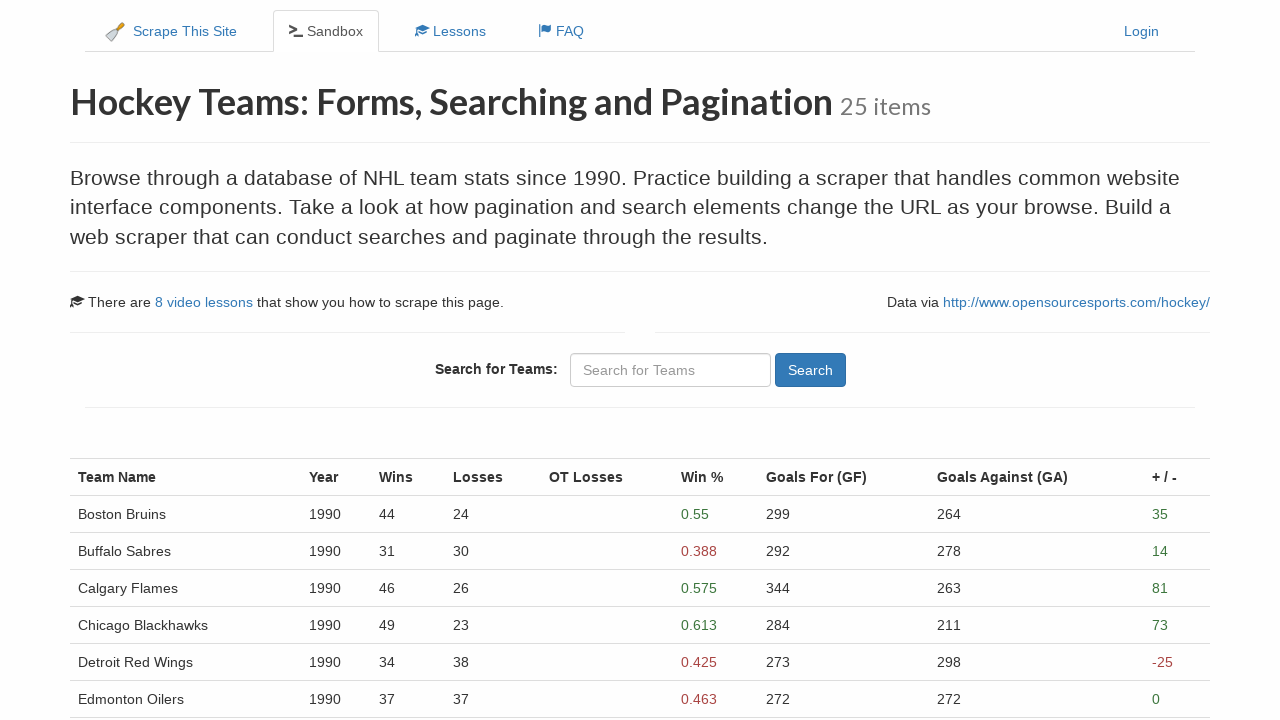

Waited for page to load after pagination click
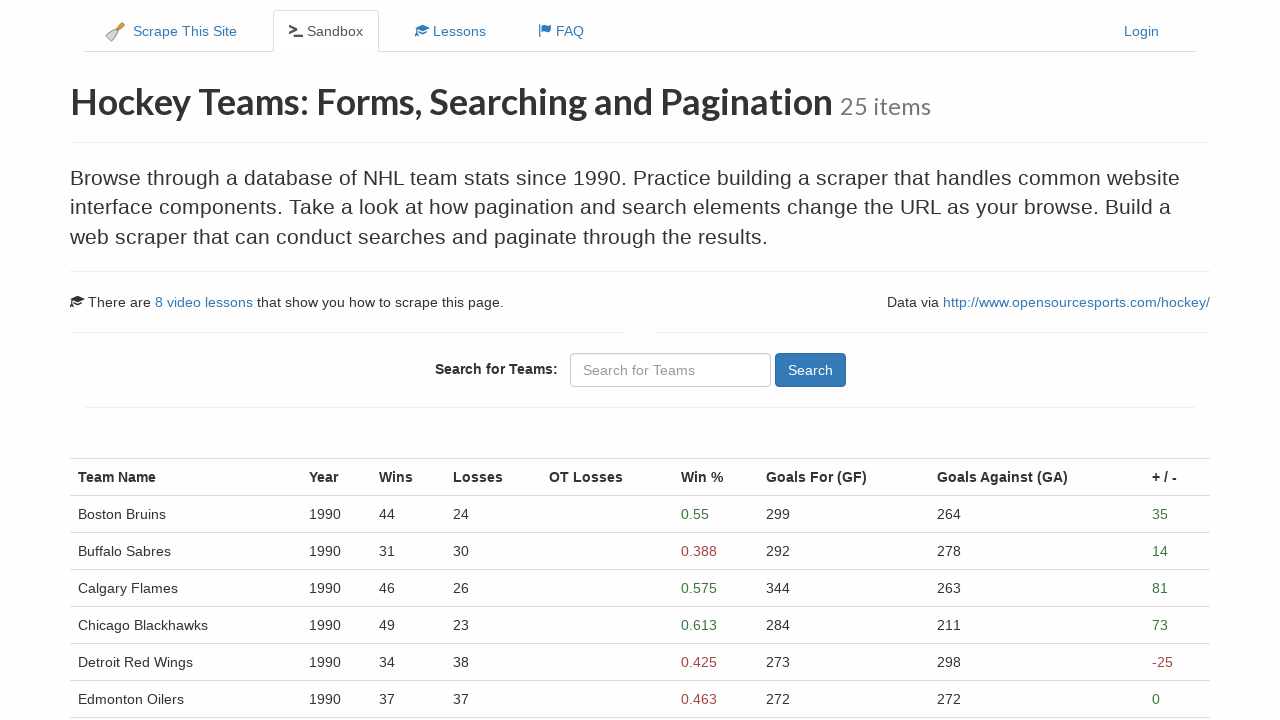

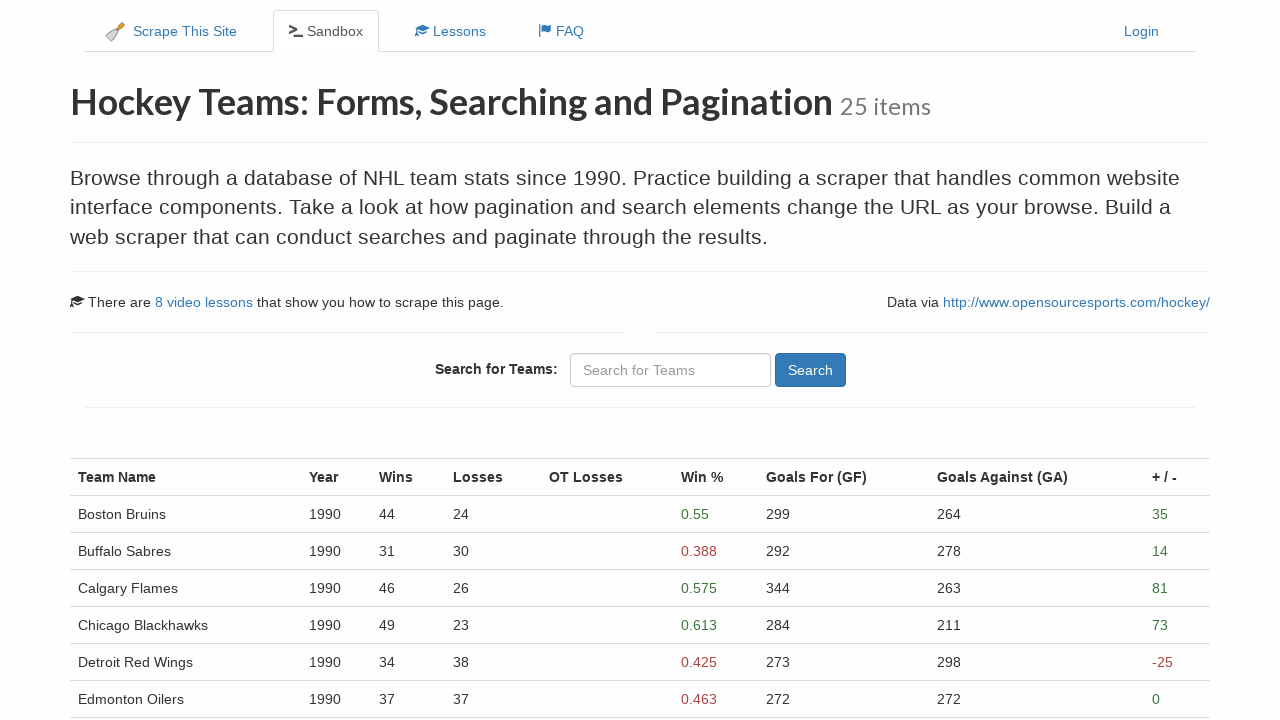